Tests form element states on a registration page by clicking Join Now and checking if various form elements are enabled, displayed, and selected

Starting URL: https://www.shadi.com

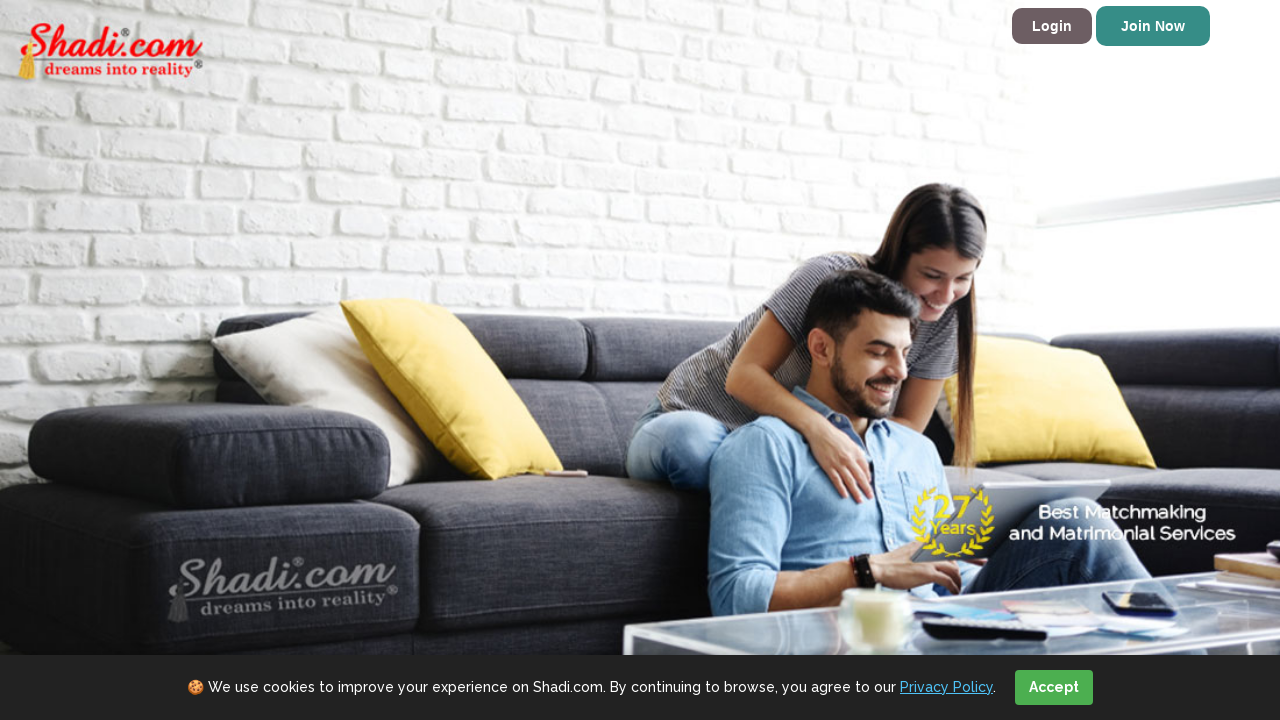

Clicked 'Join Now' link to navigate to registration page at (1153, 26) on text=Join Now
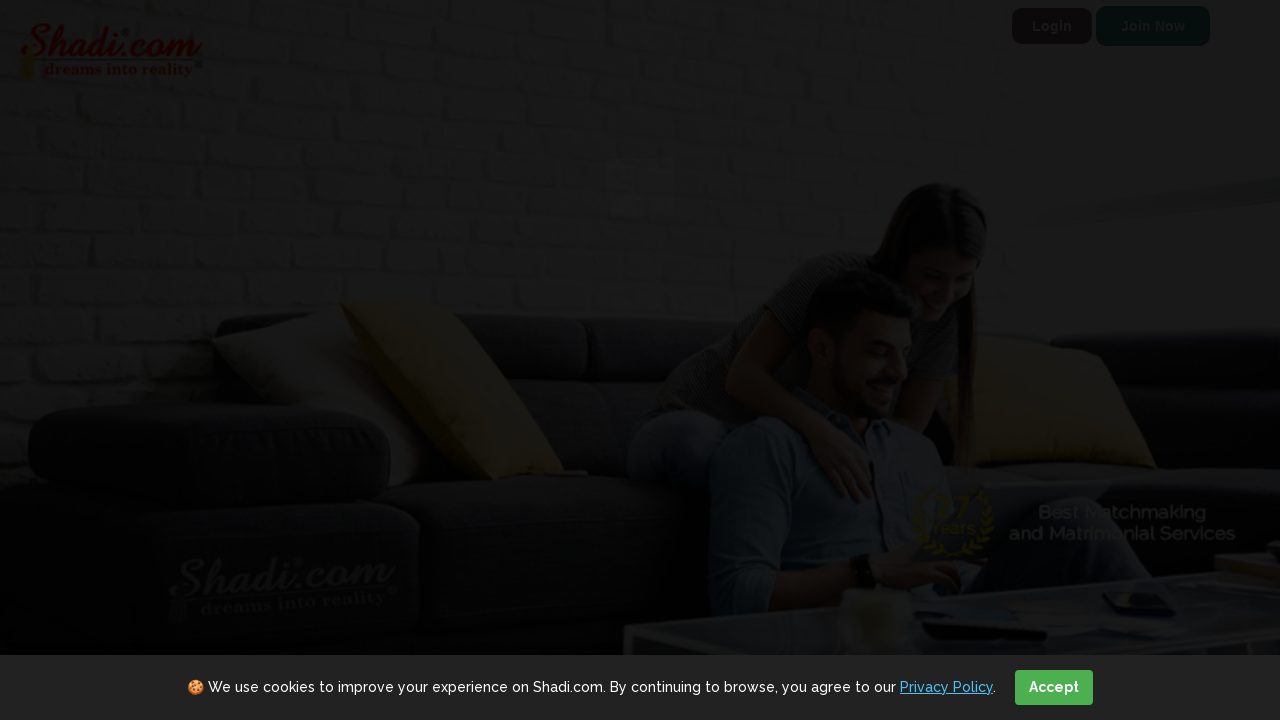

Registration form loaded - first_name field is visible
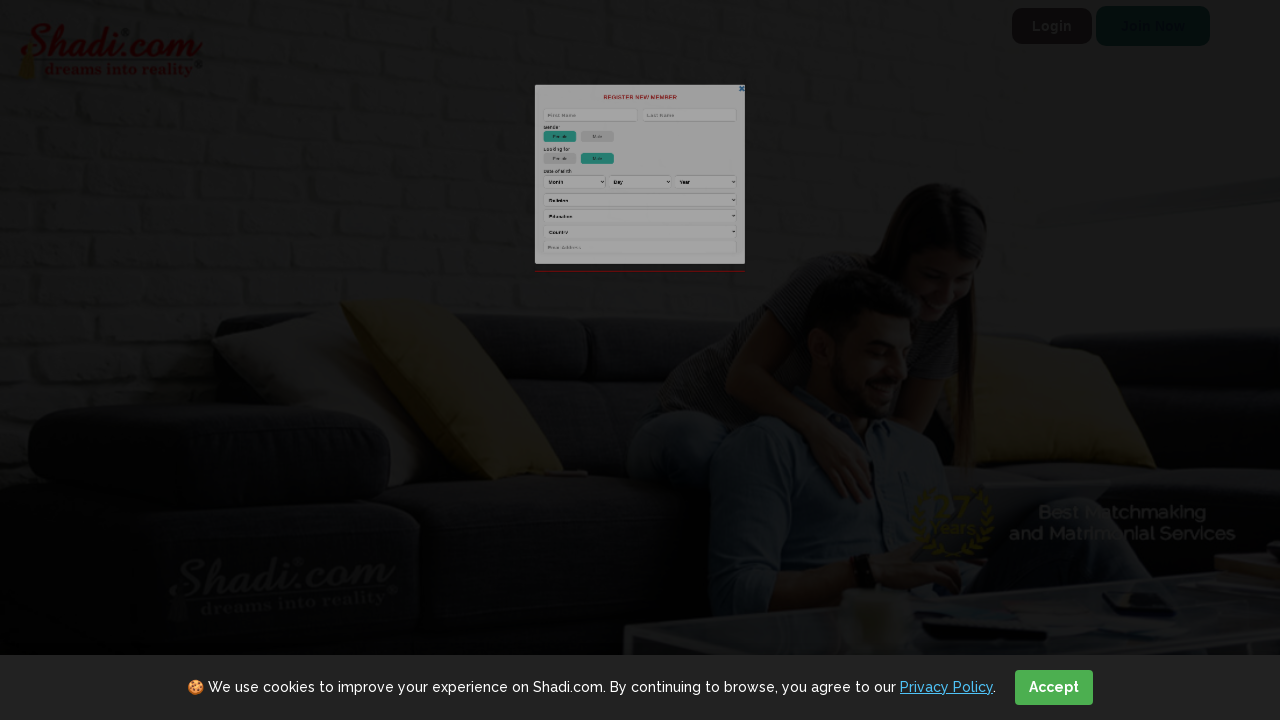

Checked firstname input field - is_enabled: True
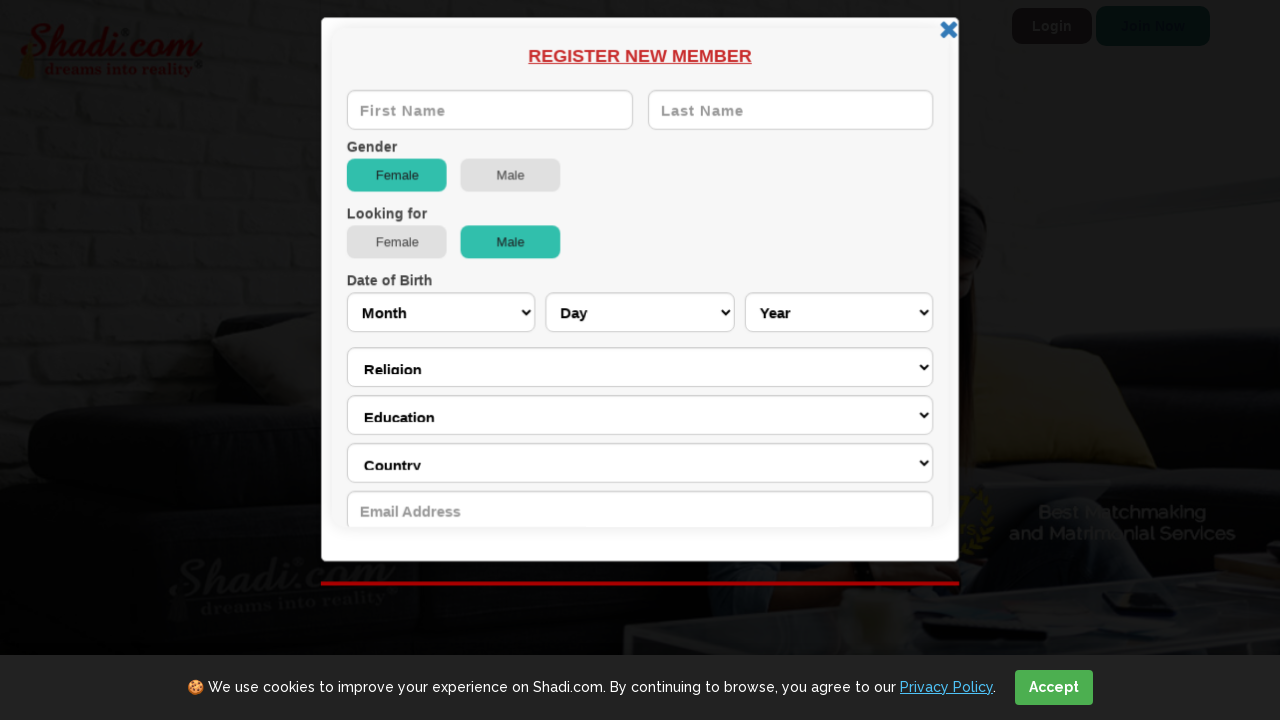

Checked if Female option is displayed as Gender - is_visible: True
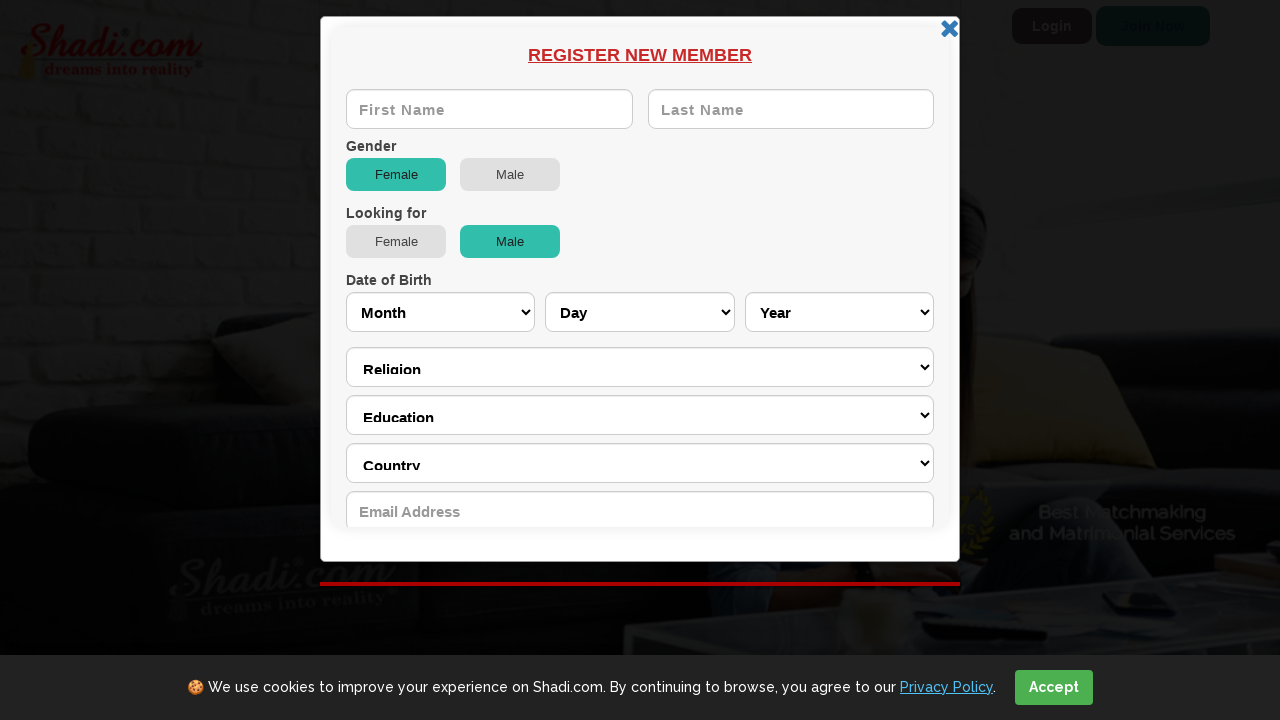

Checked if Female option is selected in 'Looking for' section - is_checked: False
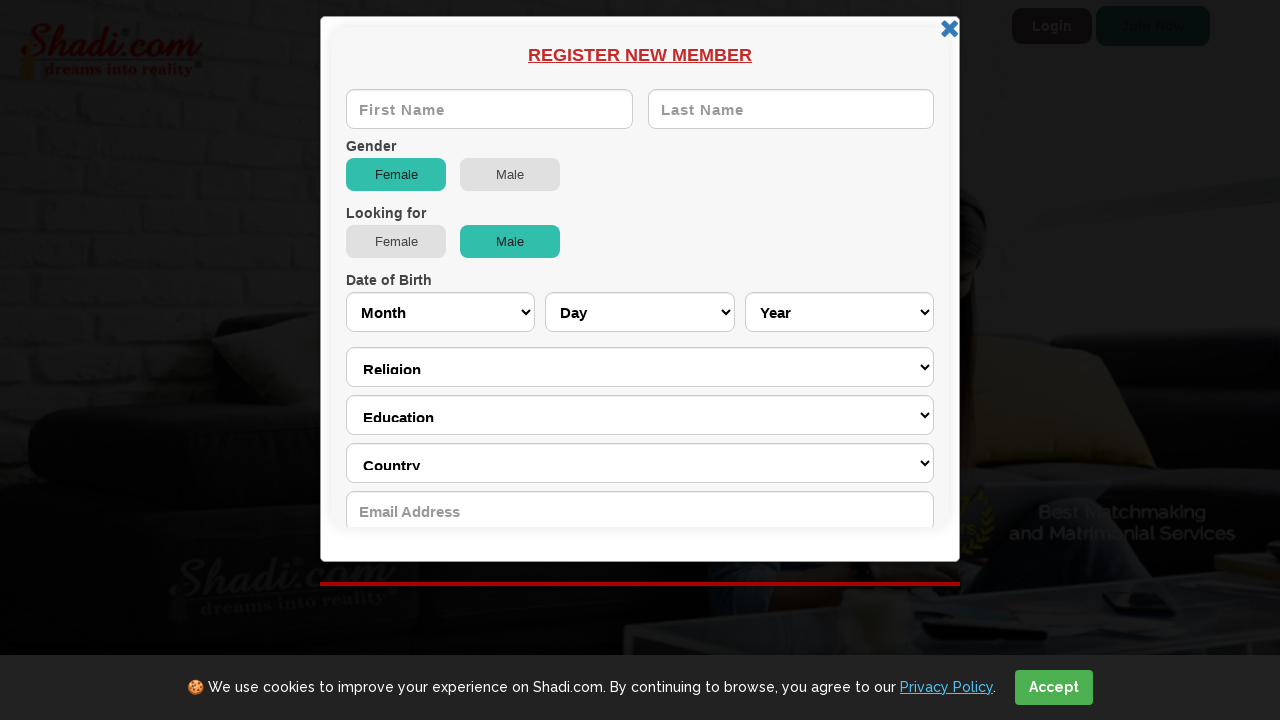

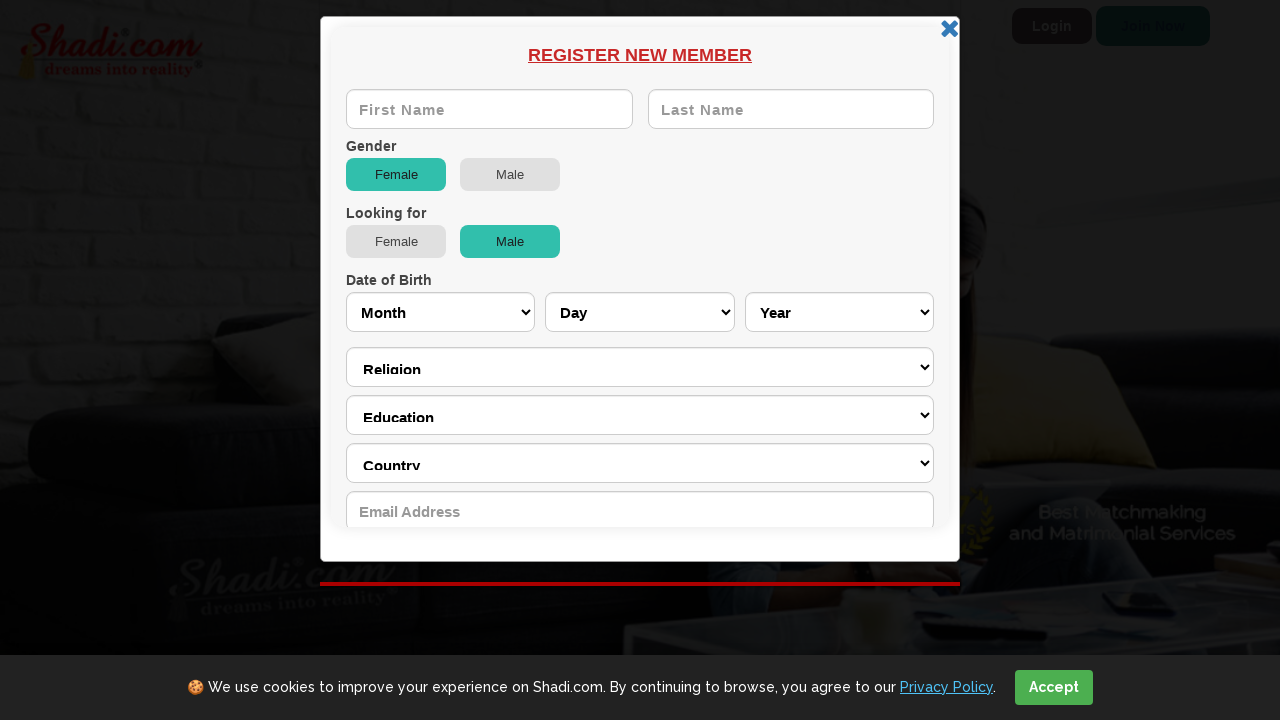